Tests drag and drop functionality on jQuery UI demo page by dragging an element and dropping it onto a target droppable area within an iframe.

Starting URL: https://jqueryui.com/droppable/

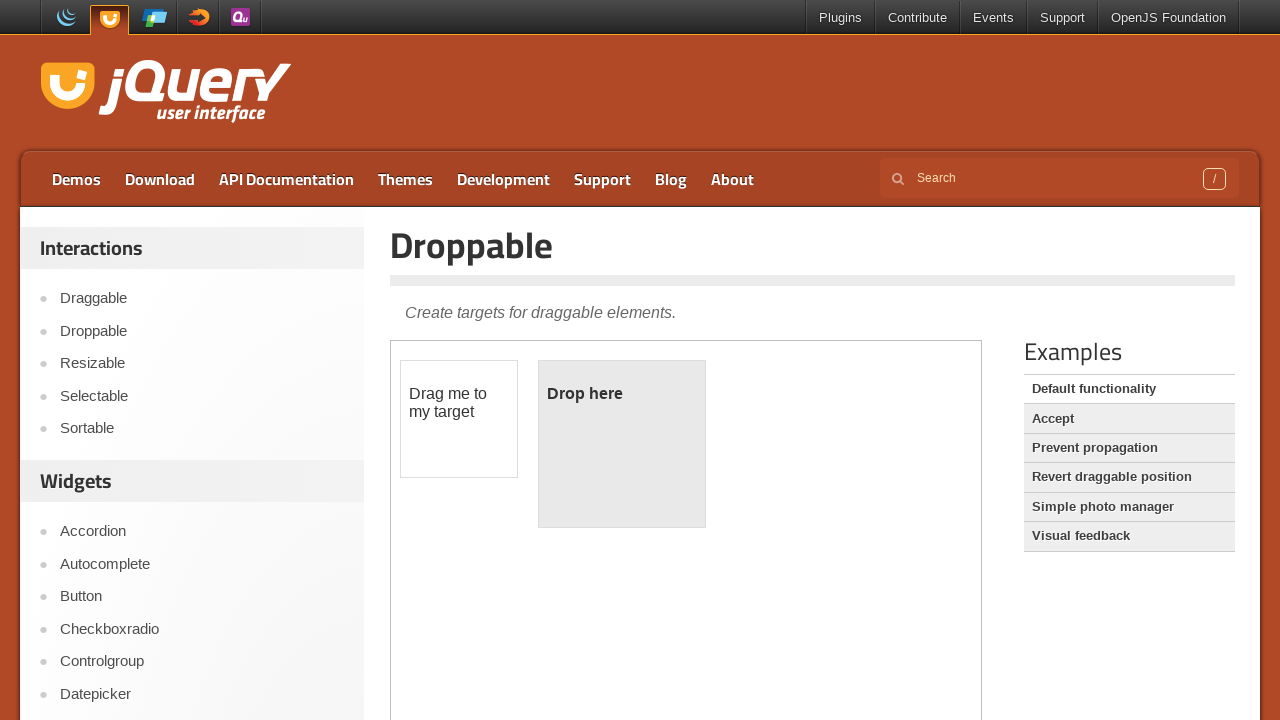

Located the demo iframe containing drag and drop elements
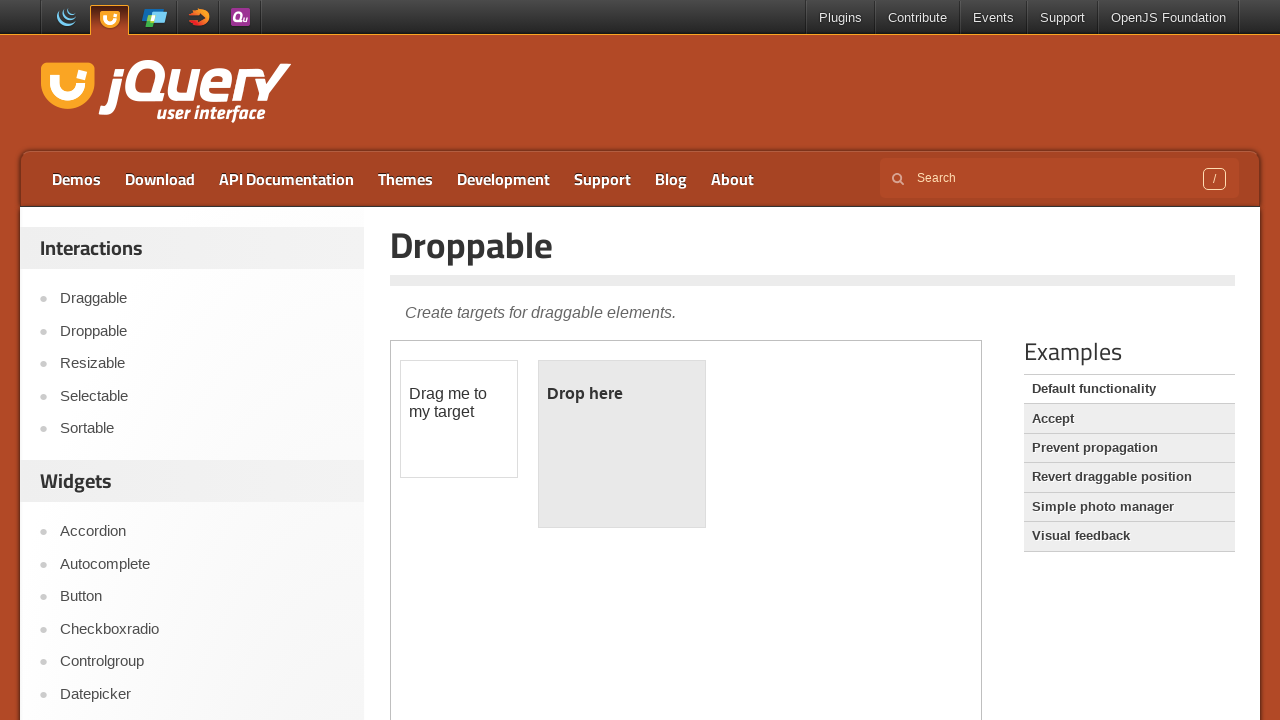

Located the draggable element within the iframe
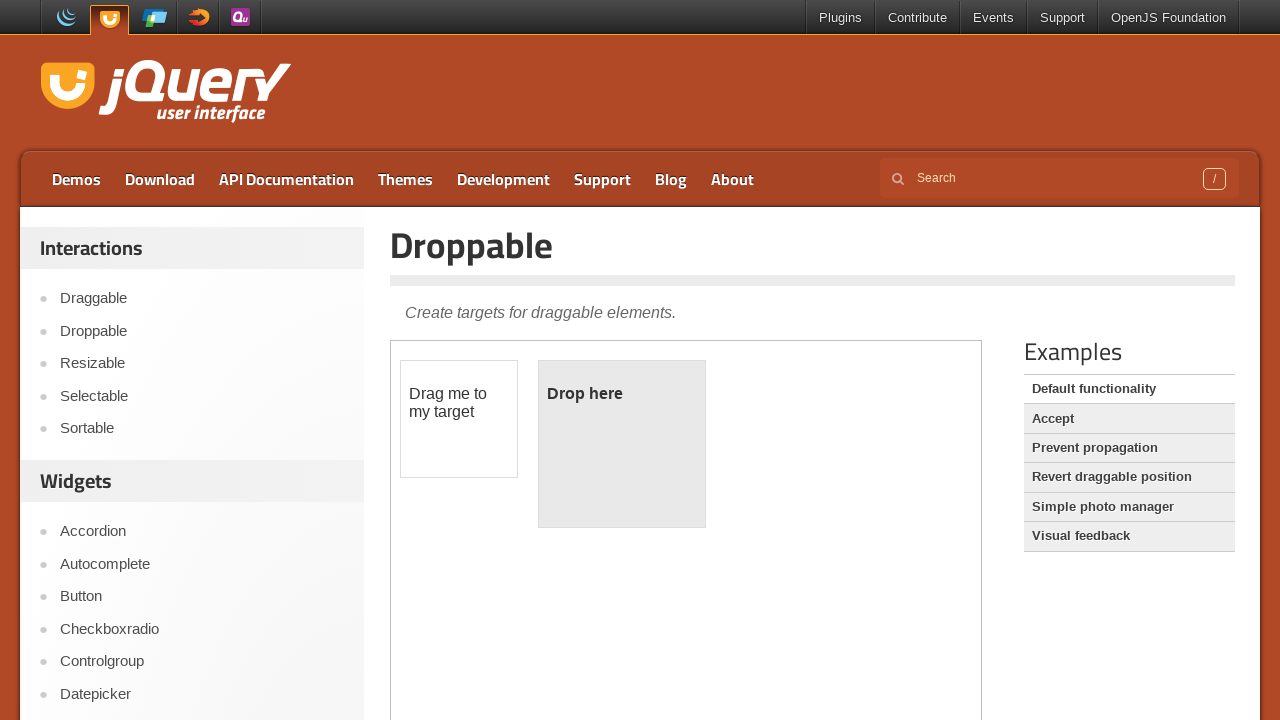

Located the droppable target element within the iframe
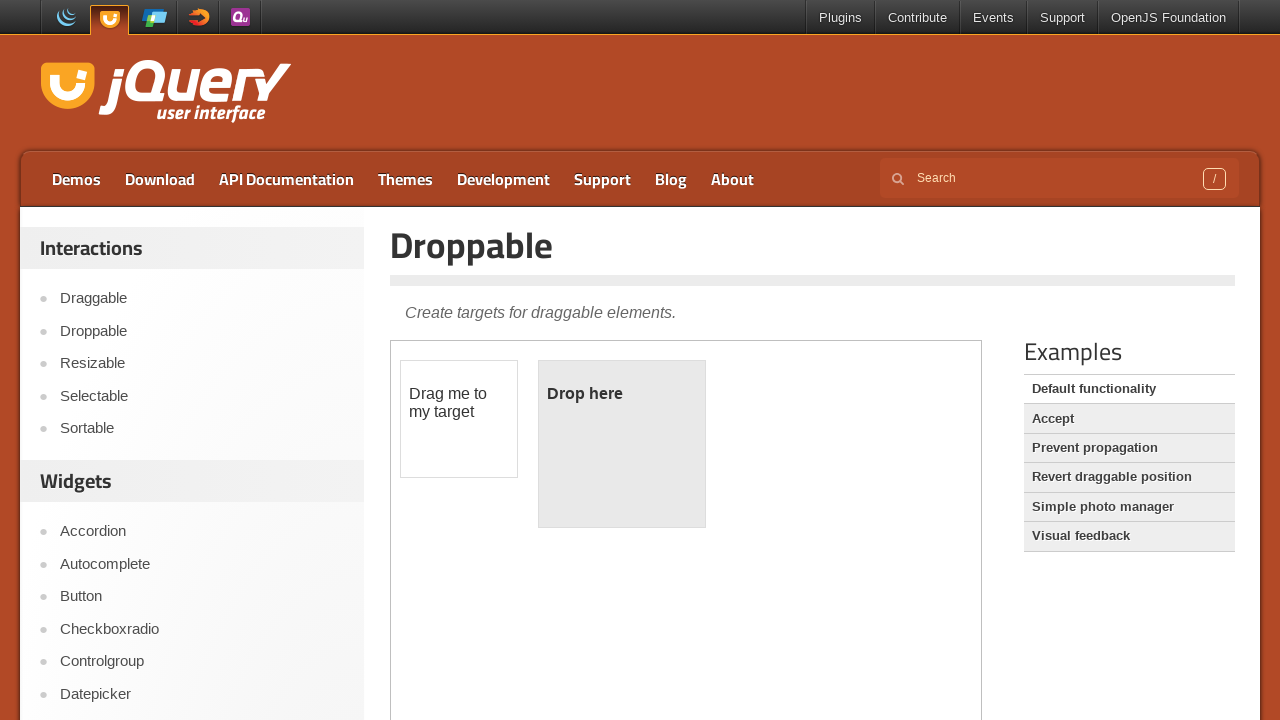

Dragged the draggable element and dropped it onto the droppable area at (622, 444)
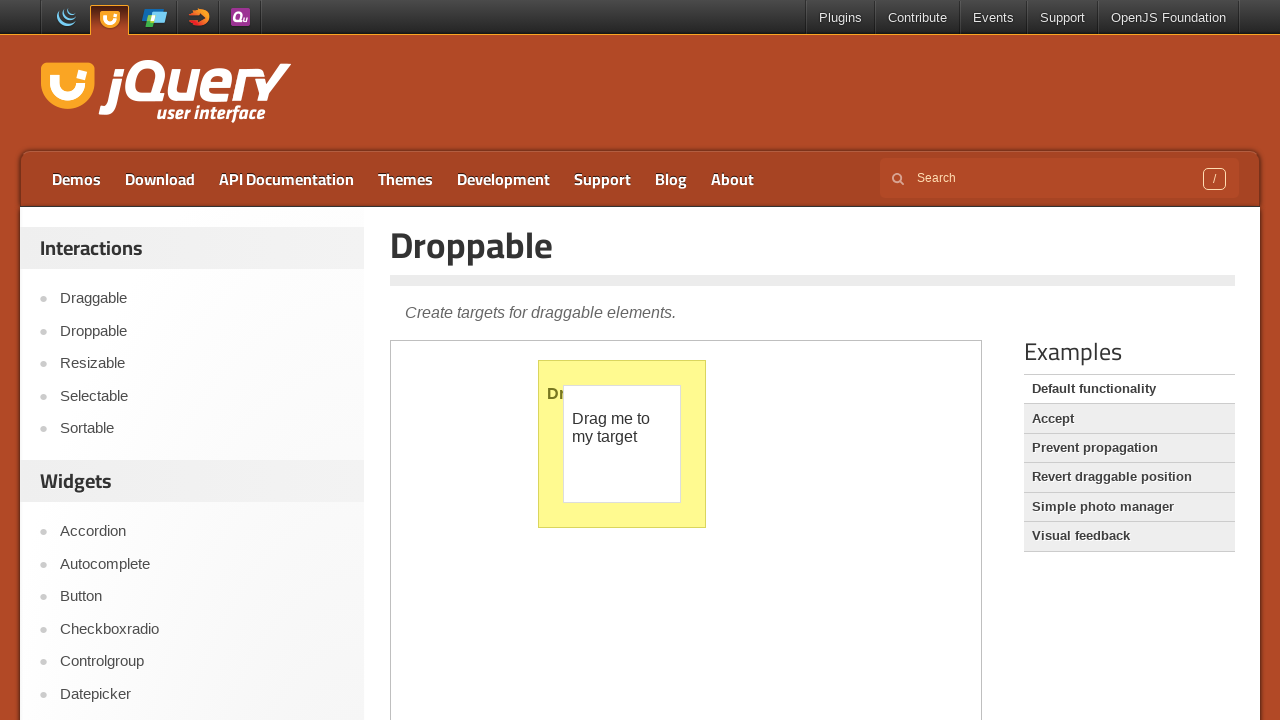

Verified that the drop was successful - droppable element text changed to 'Dropped!'
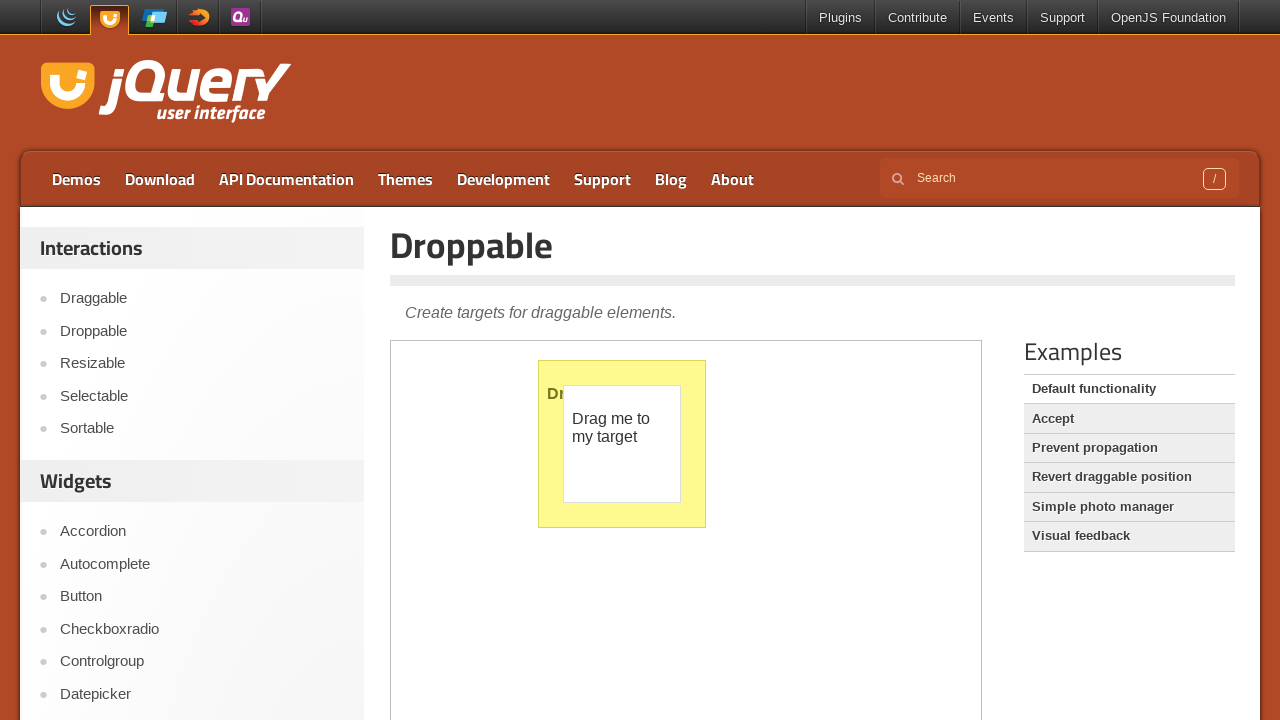

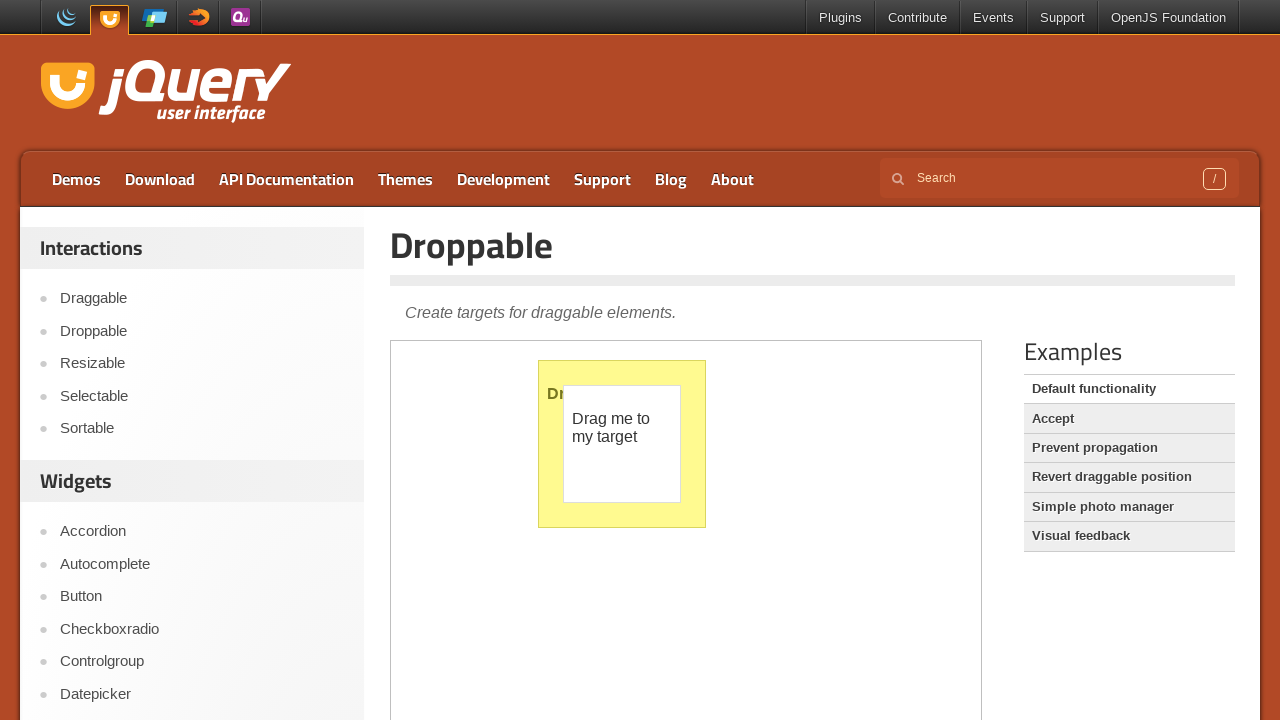